Tests iframe interaction using frame by name method by filling a textbox inside an iframe with text

Starting URL: https://demo.automationtesting.in/Frames.html

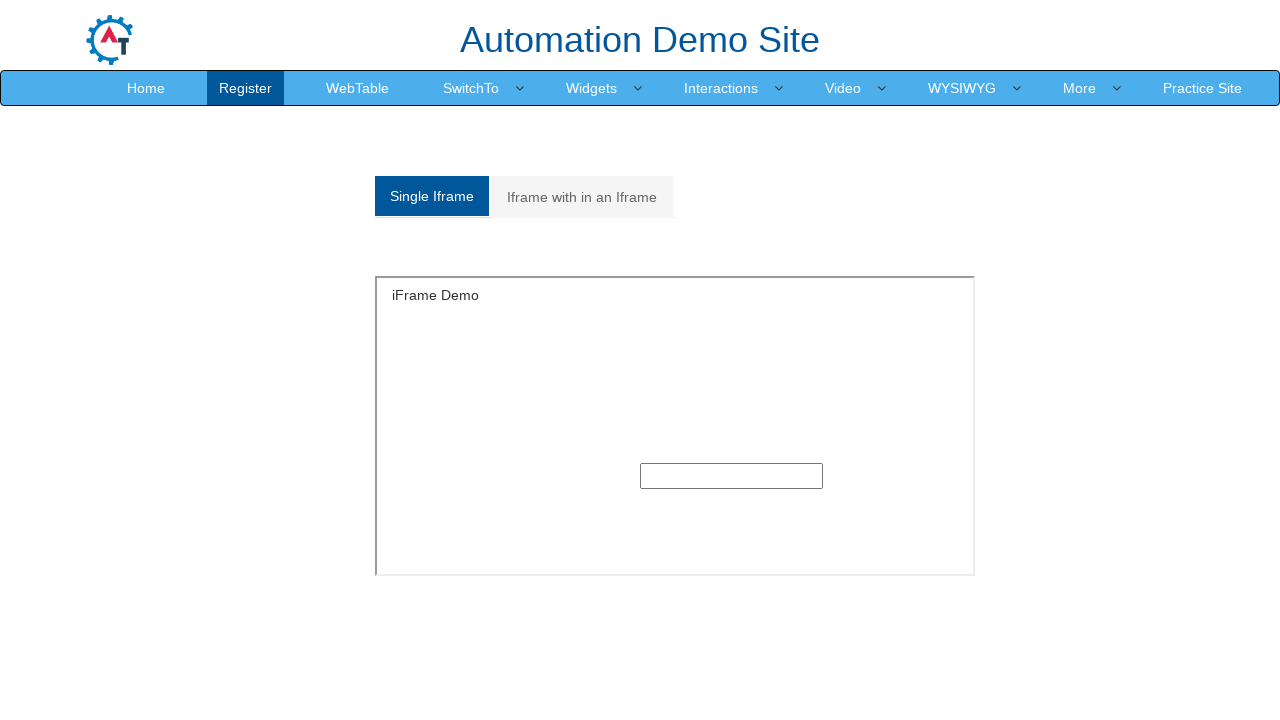

Waited for page to reach networkidle state
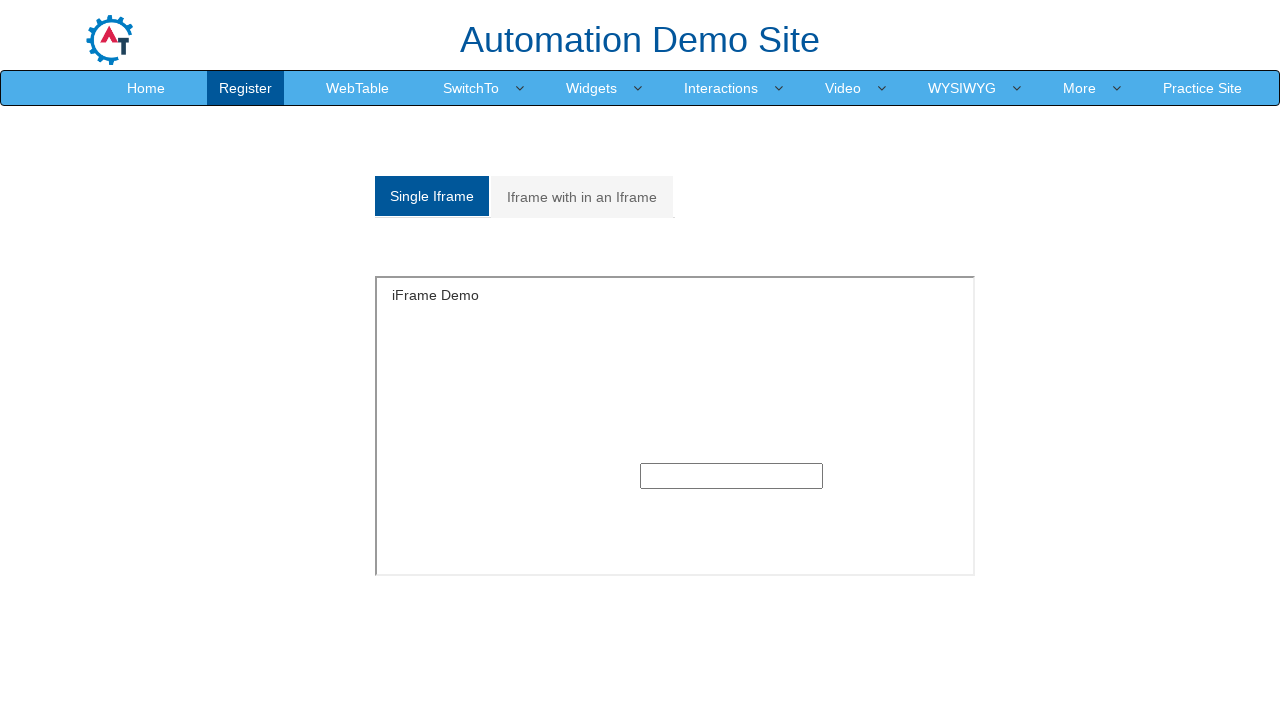

Located iframe named 'SingleFrame'
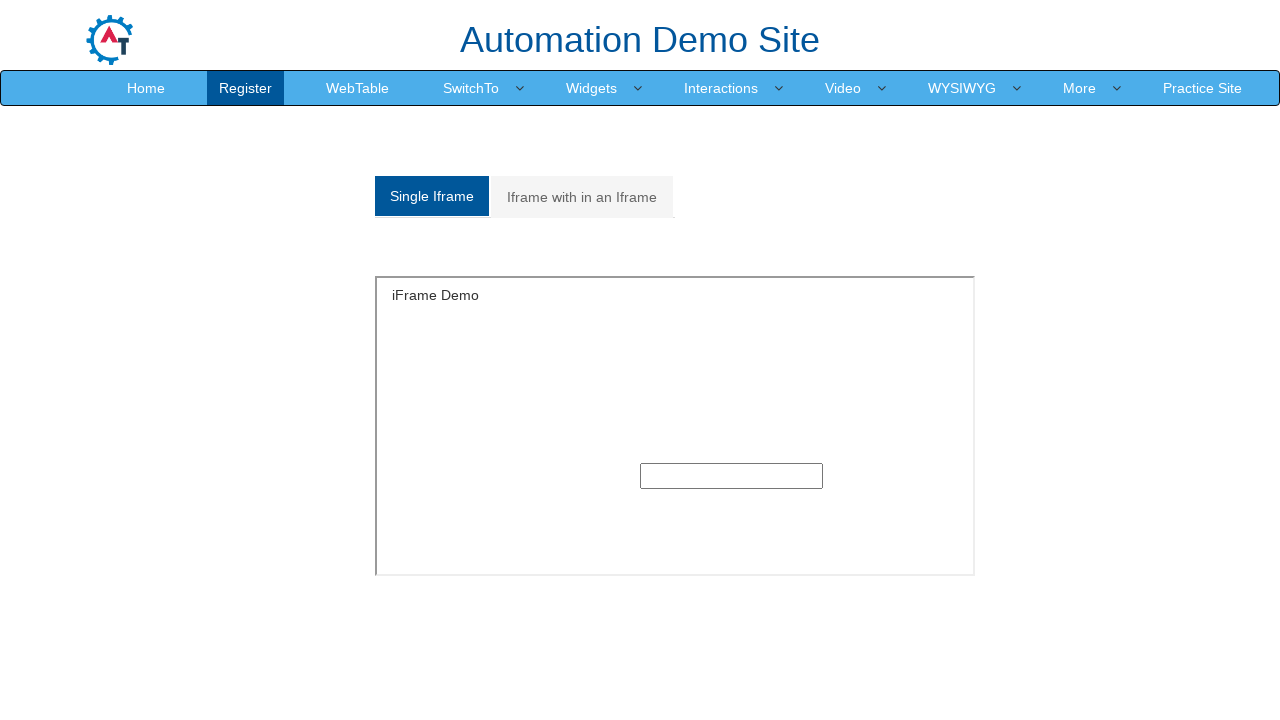

Filled textbox inside iframe with 'Hello from IFrame!' on internal:role=textbox
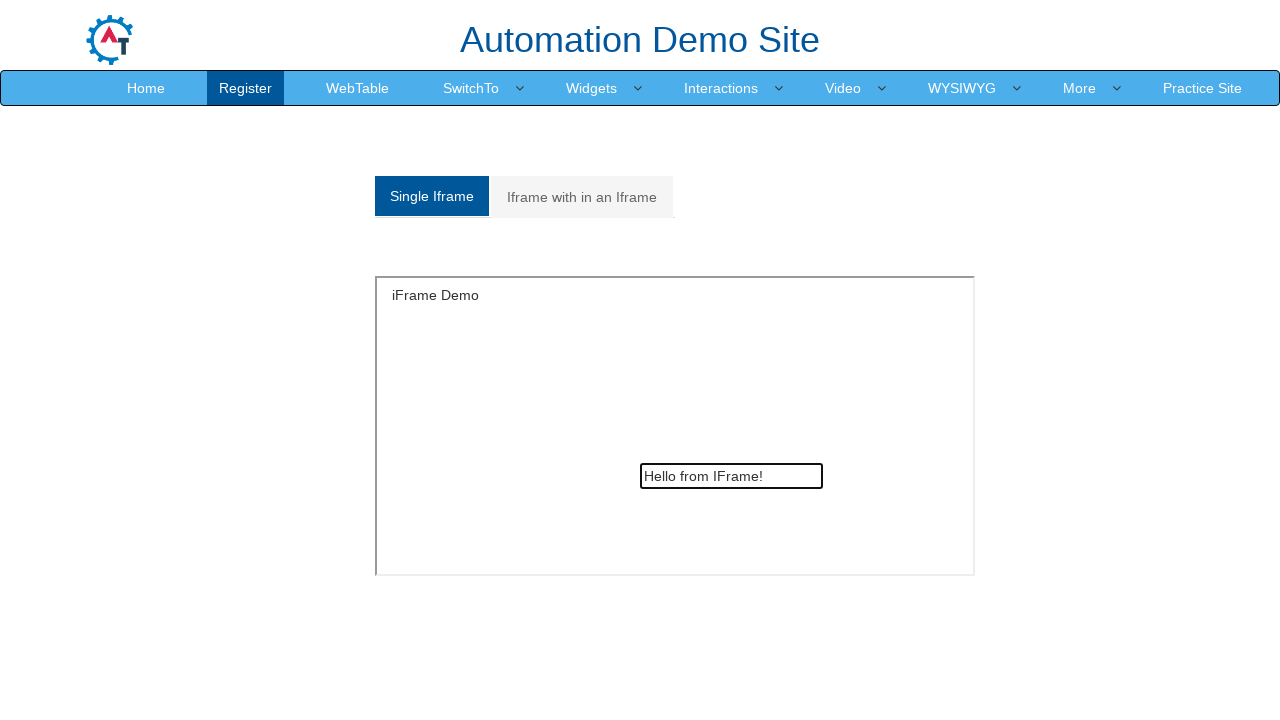

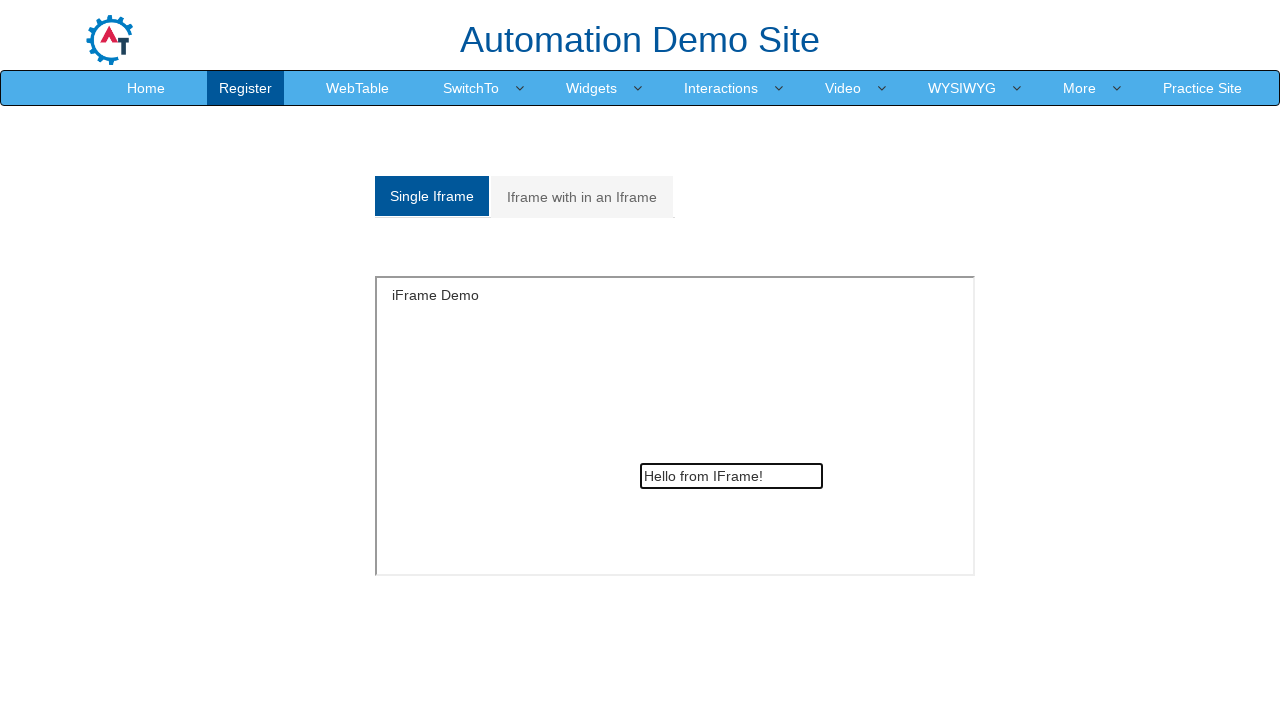